Tests drag and drop functionality by dragging a source element and dropping it onto a target element within an iframe on the jQuery UI demo page

Starting URL: https://jqueryui.com/droppable/

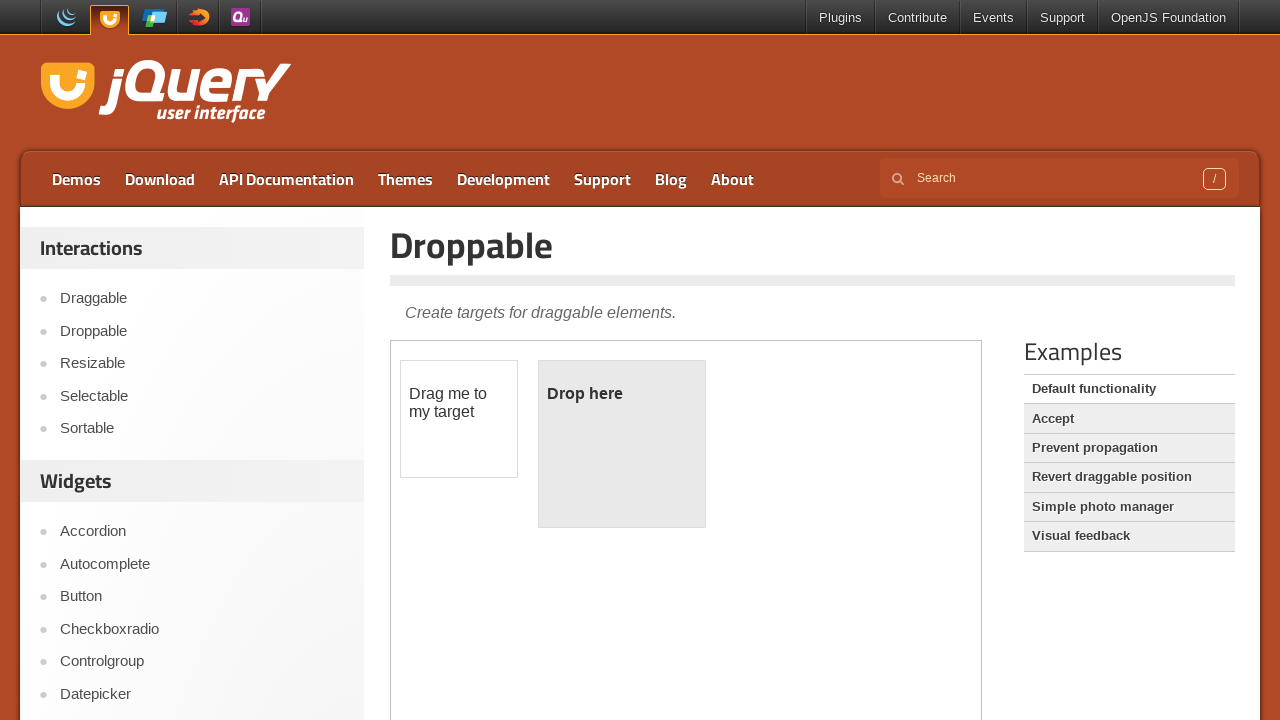

Located the iframe containing the drag and drop demo
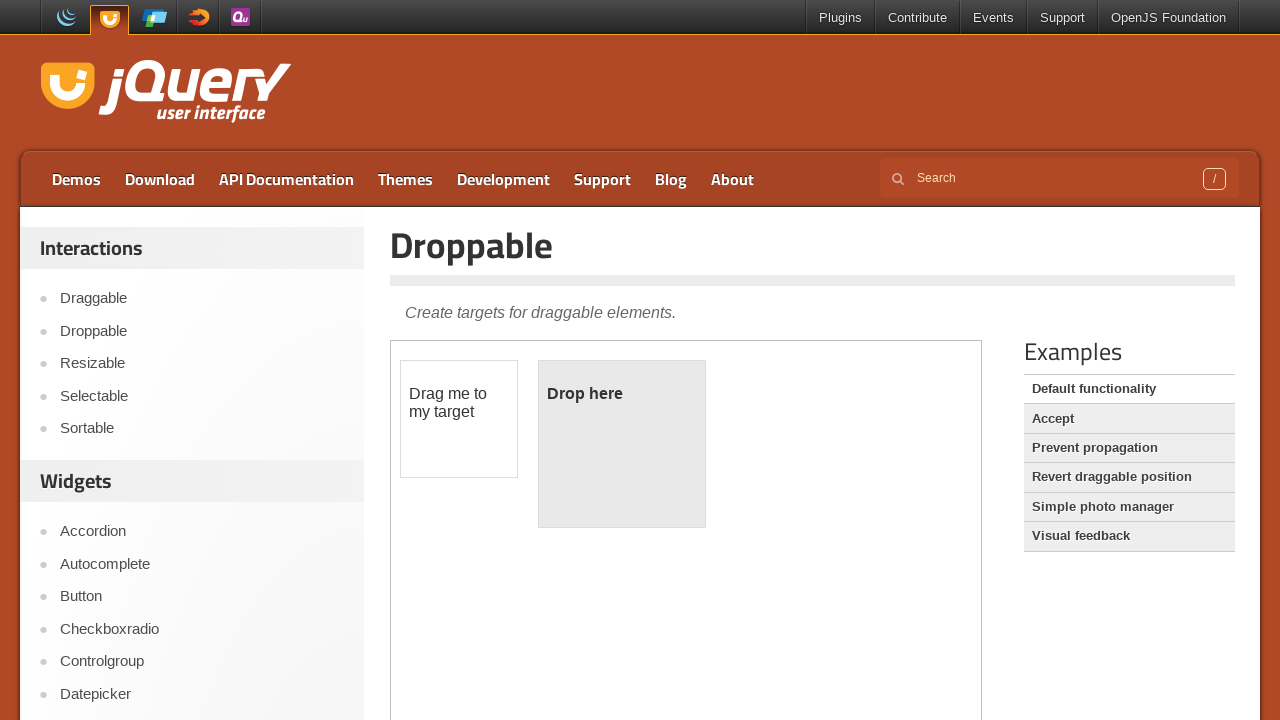

Located the draggable source element
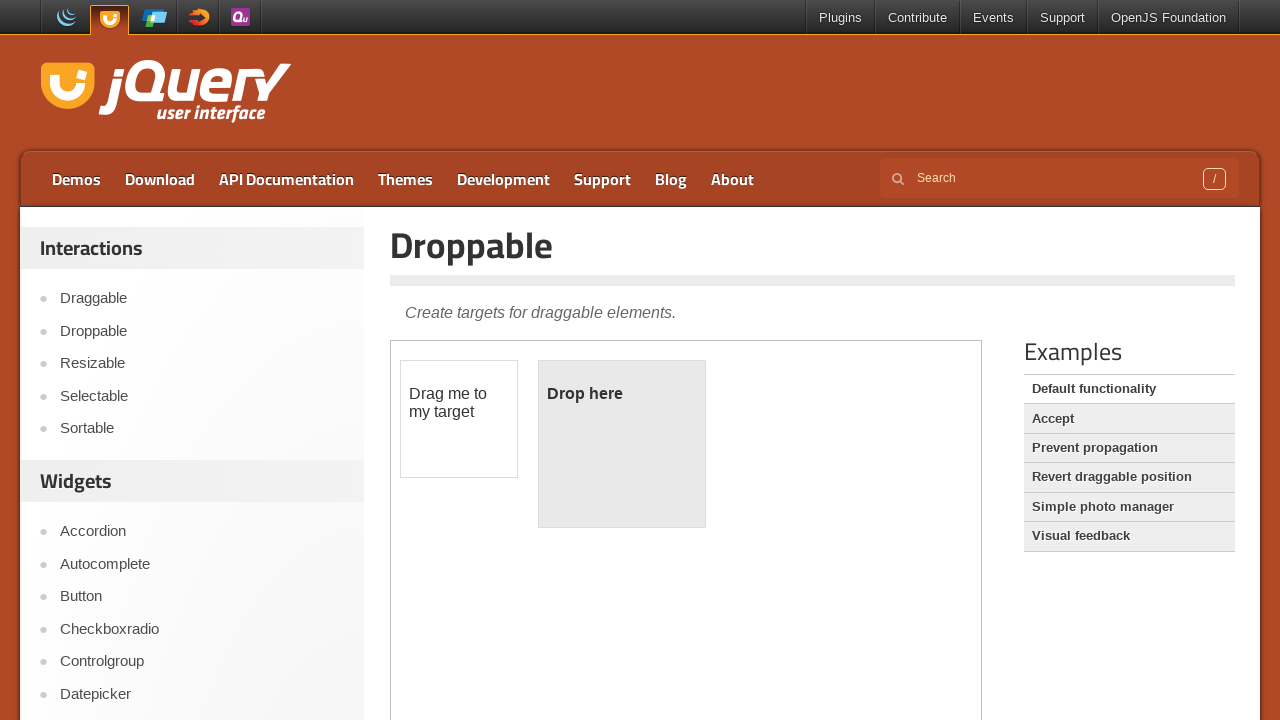

Located the droppable target element
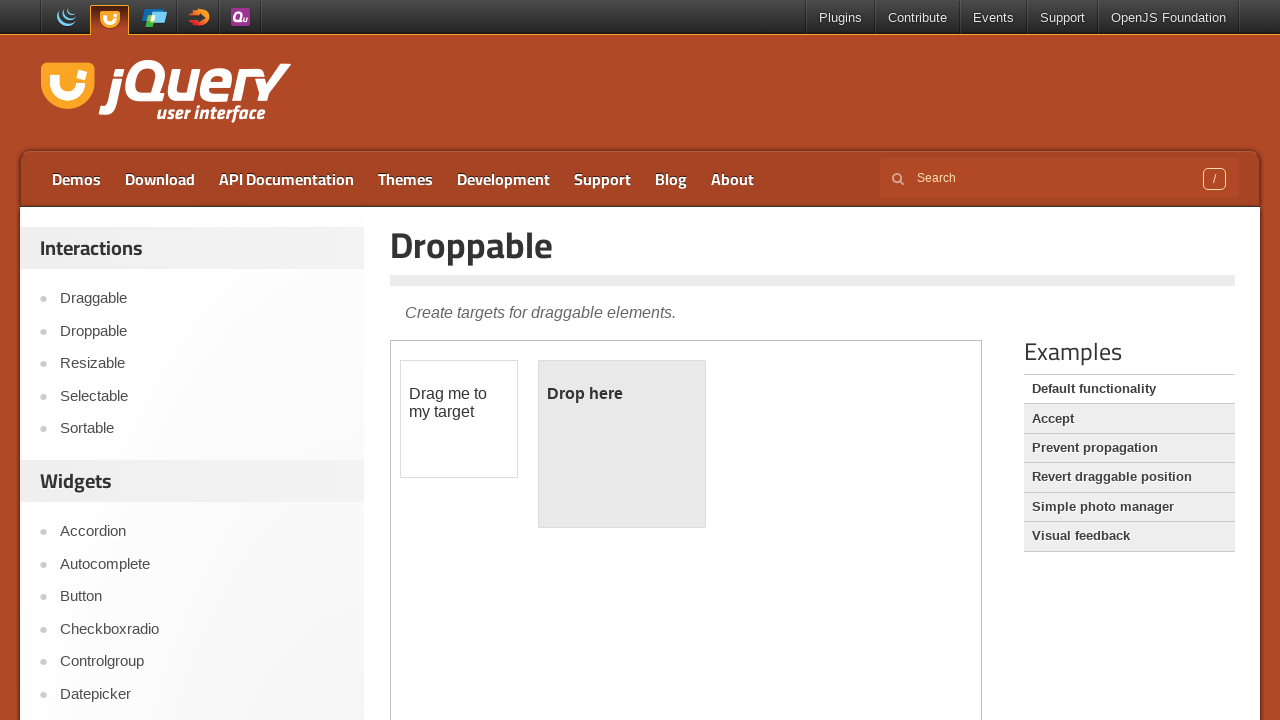

Dragged source element onto target element at (622, 444)
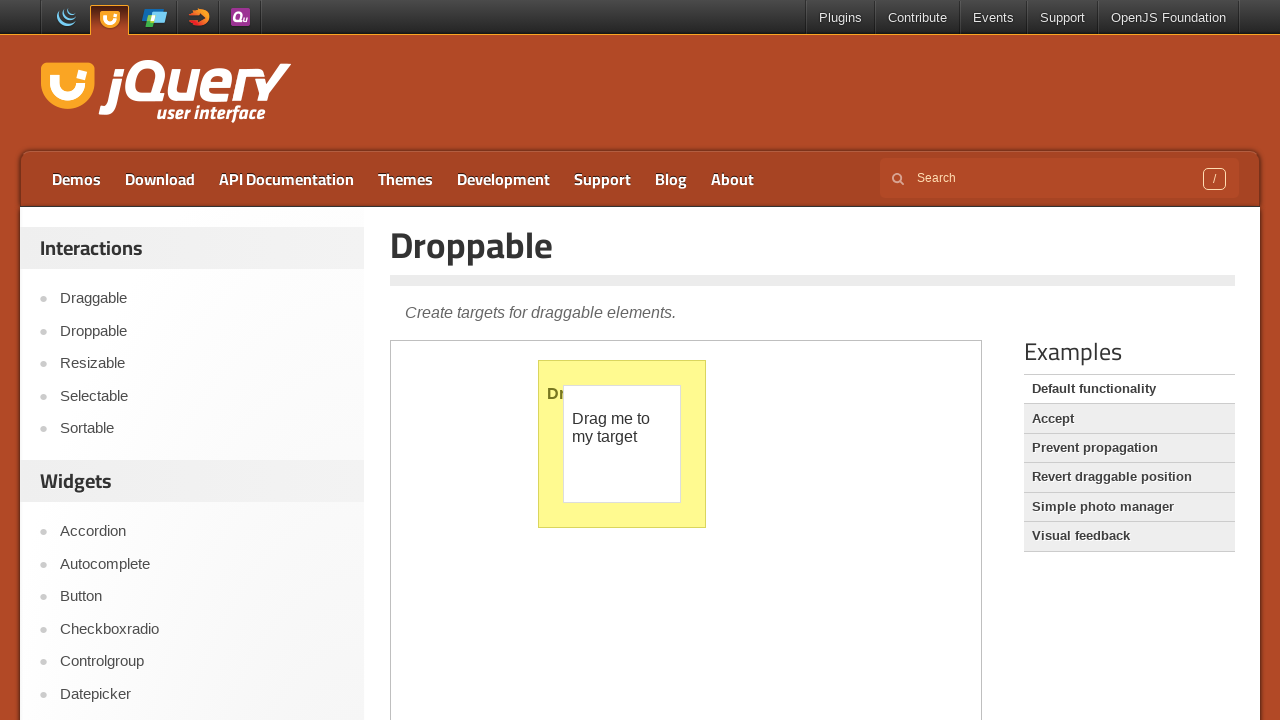

Waited 1500ms to observe the drag and drop result
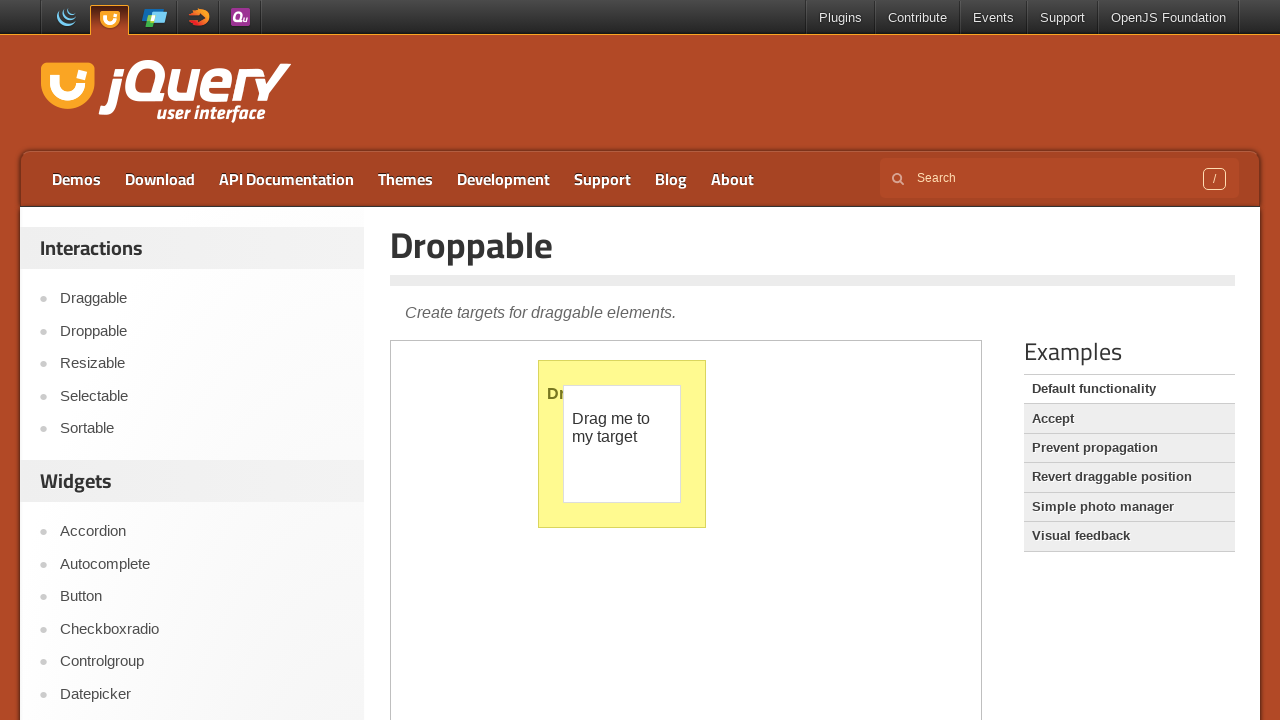

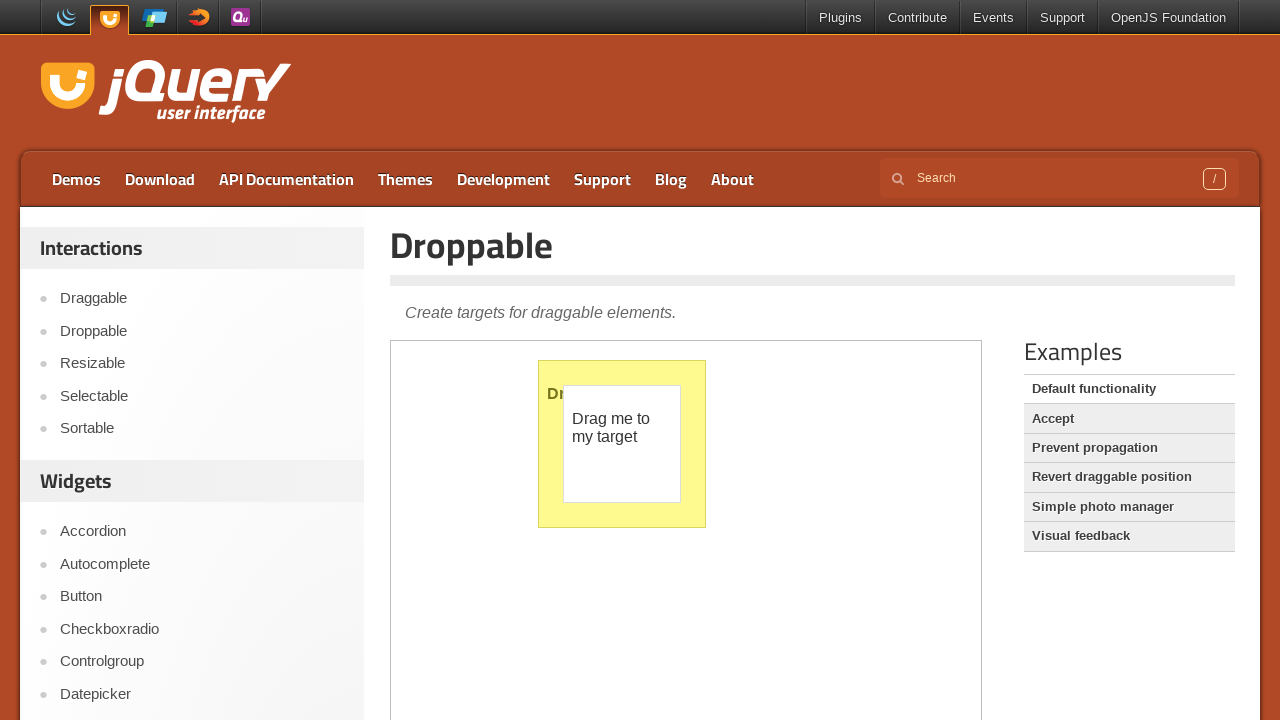